Tests form submission by extracting an attribute value from an image element, calculating a mathematical result, filling the answer field, checking a checkbox, selecting a radio button, and submitting the form.

Starting URL: http://suninjuly.github.io/get_attribute.html

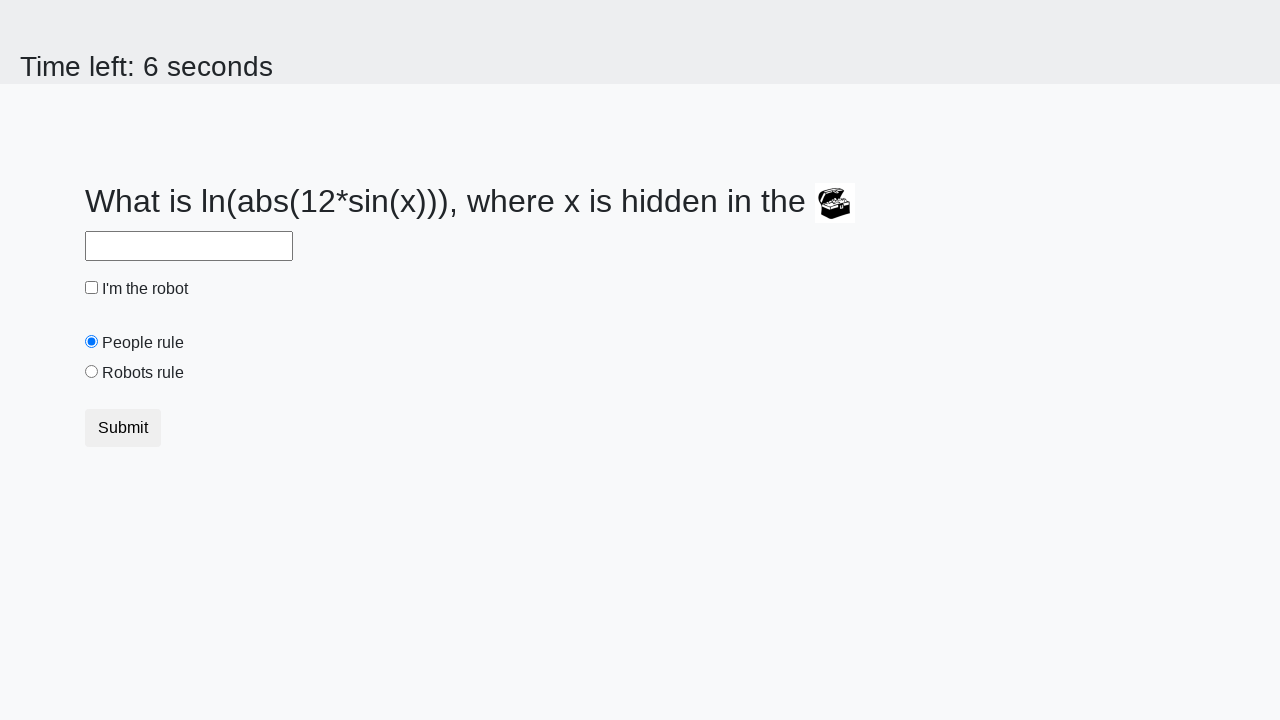

Located treasure image element
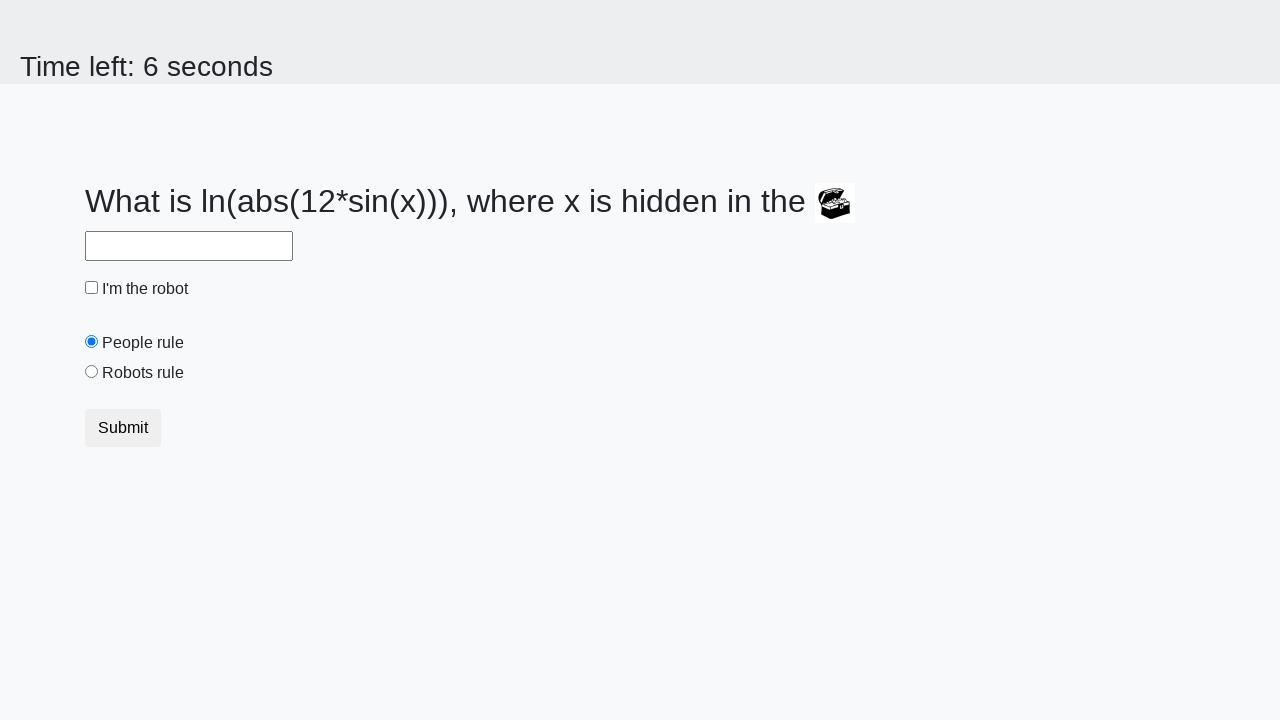

Extracted valuex attribute from image element: 844
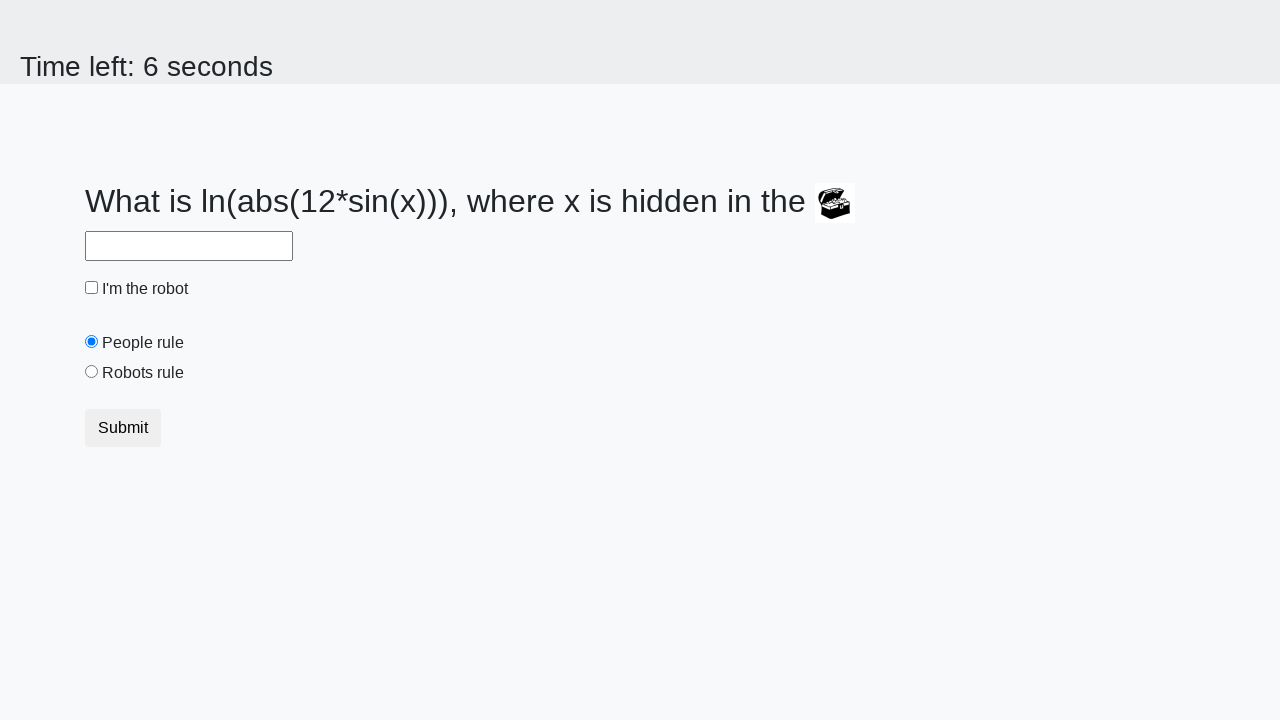

Calculated answer using formula: 2.363751893874234
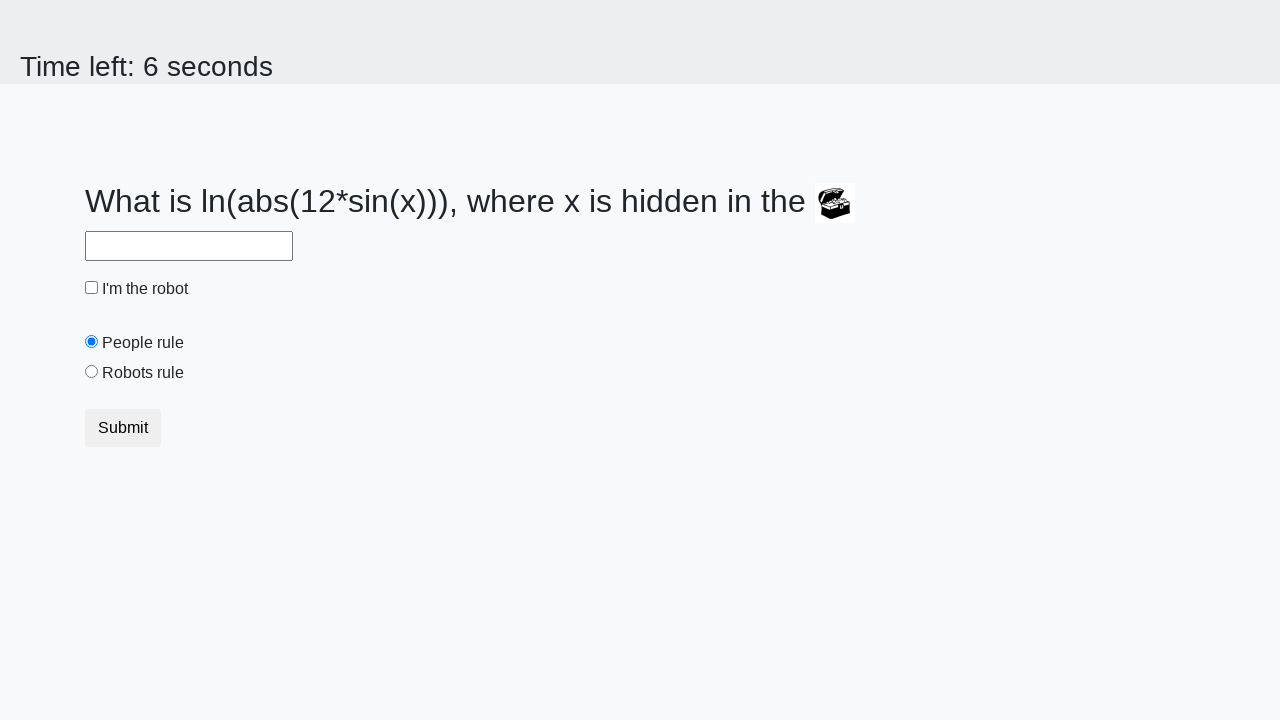

Filled answer field with calculated value: 2.363751893874234 on #answer
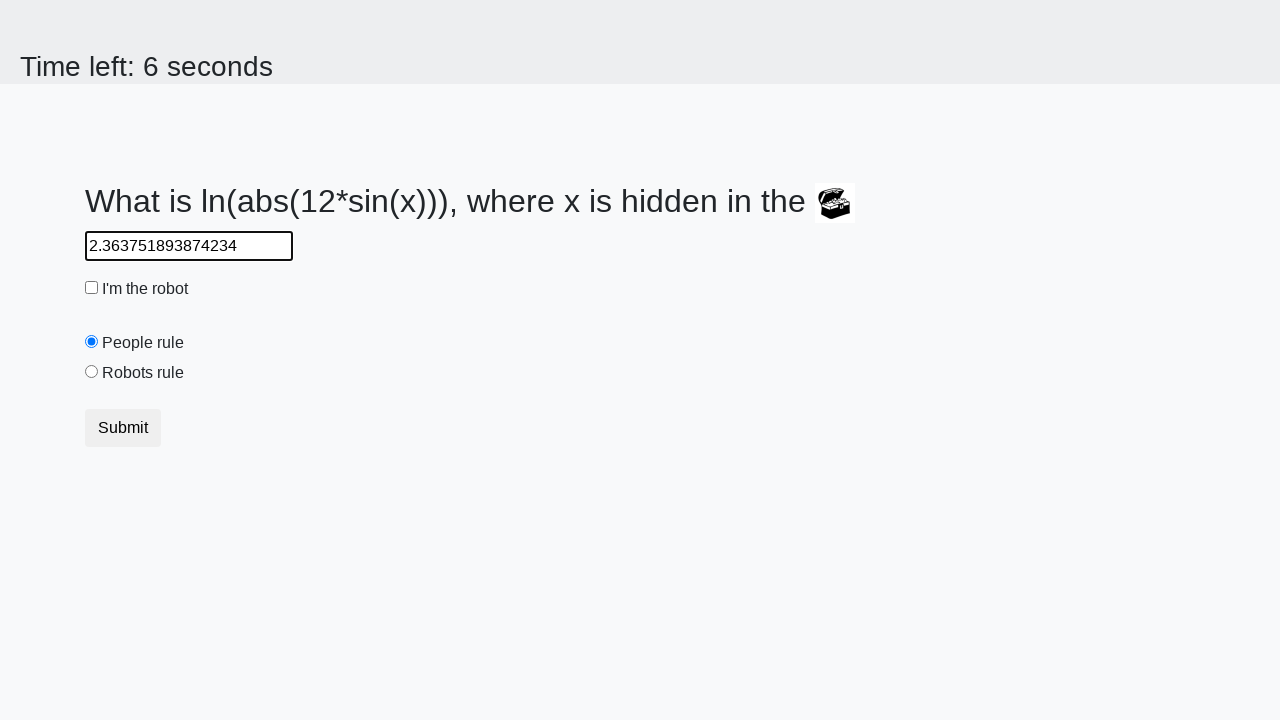

Checked the robot checkbox at (92, 288) on #robotCheckbox
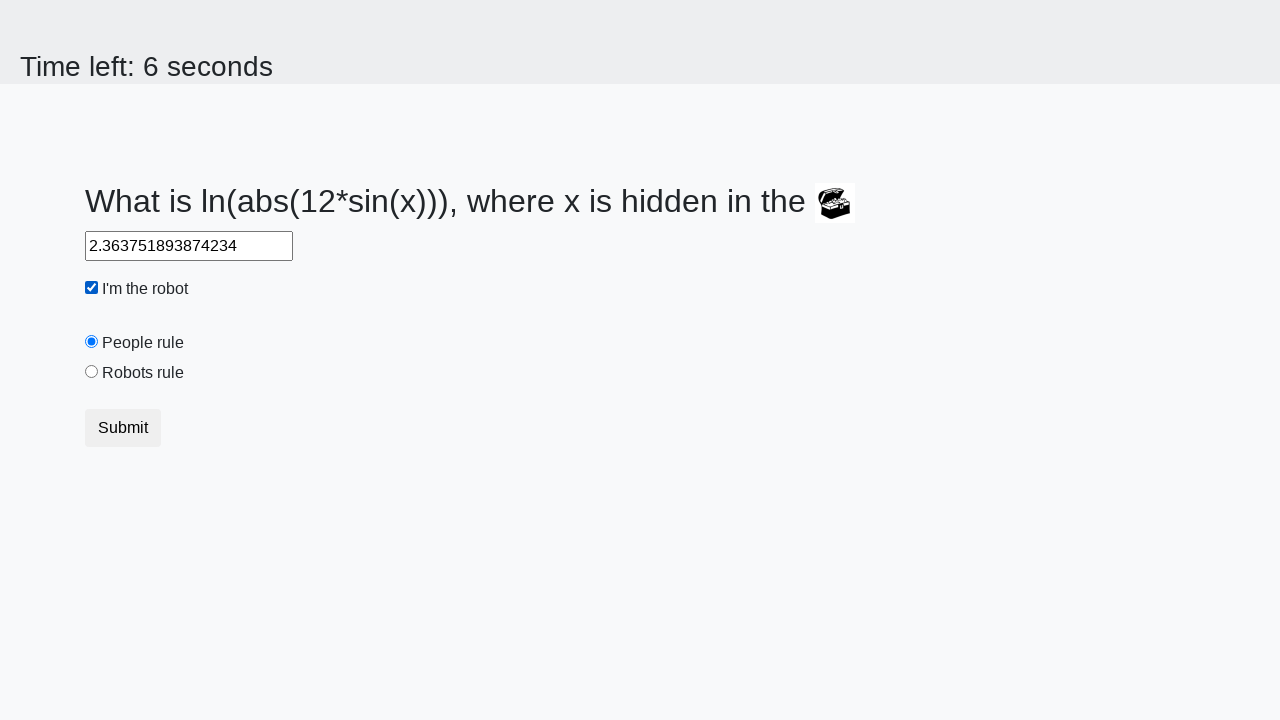

Selected the robots rule radio button at (92, 372) on #robotsRule
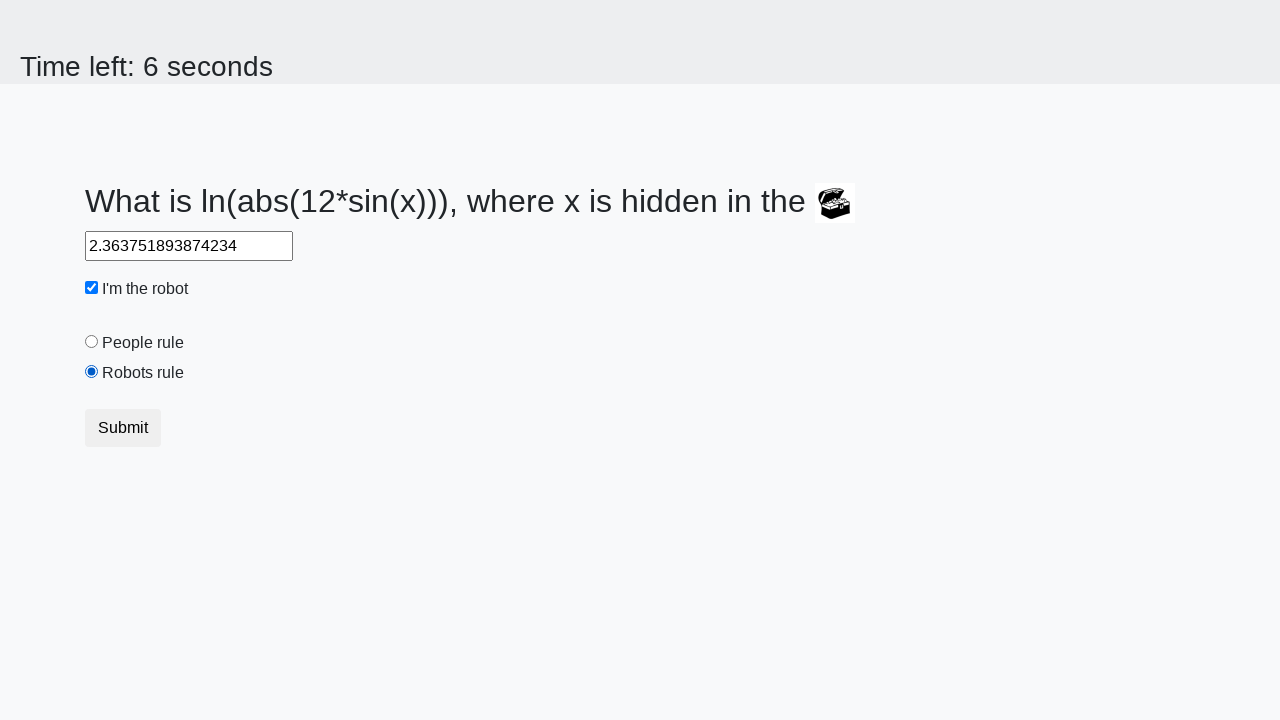

Clicked submit button to complete form submission at (123, 428) on button.btn.btn-default
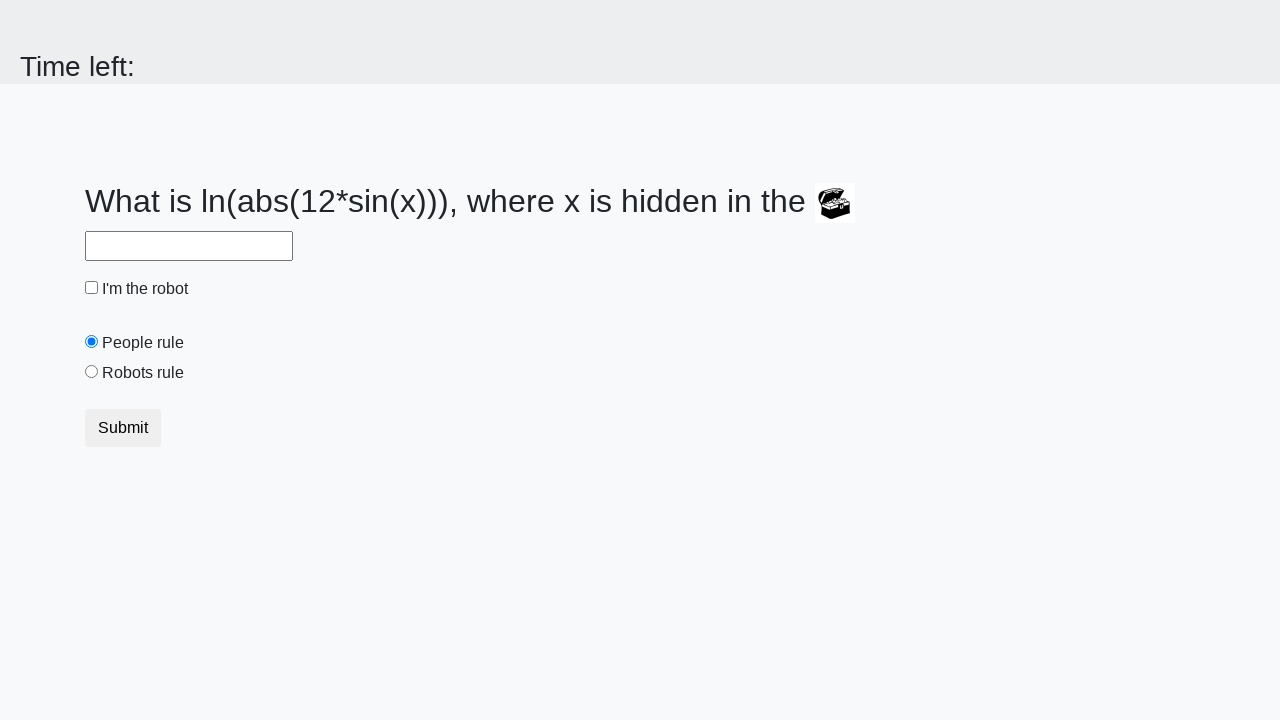

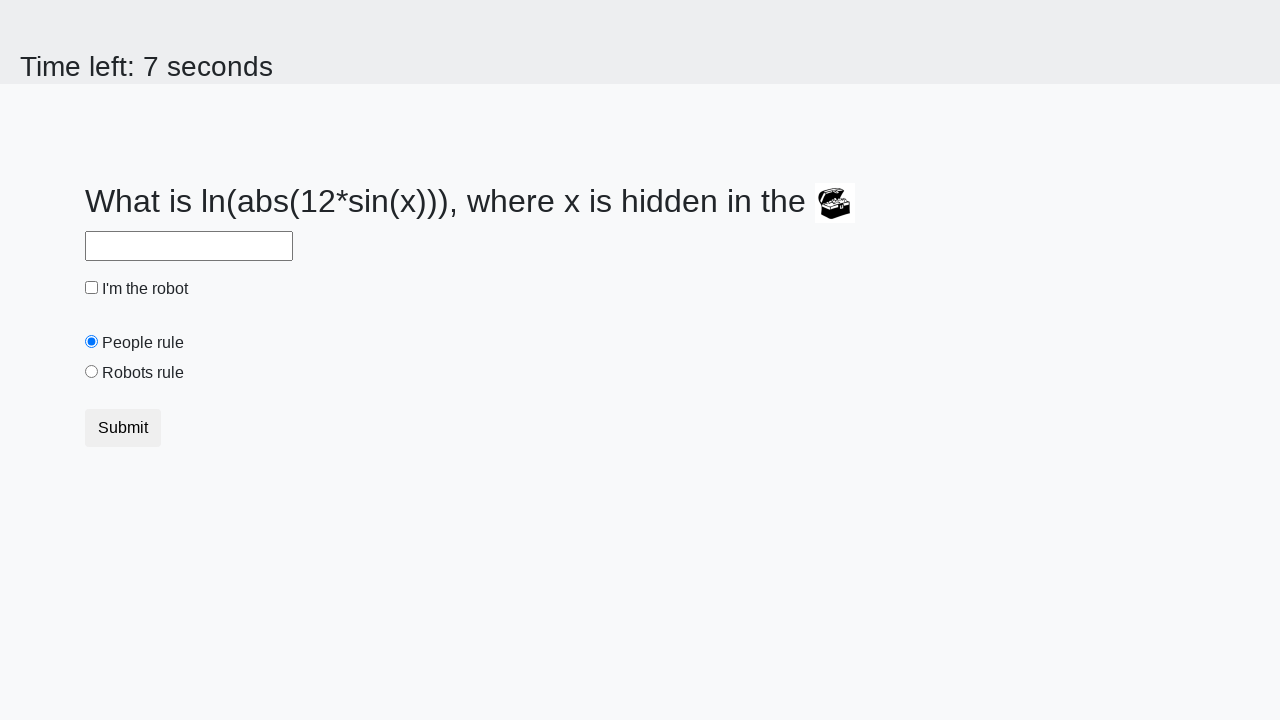